Fills out and submits a trivia API configuration form by setting the number of questions and selecting a category

Starting URL: https://opentdb.com/api_config.php

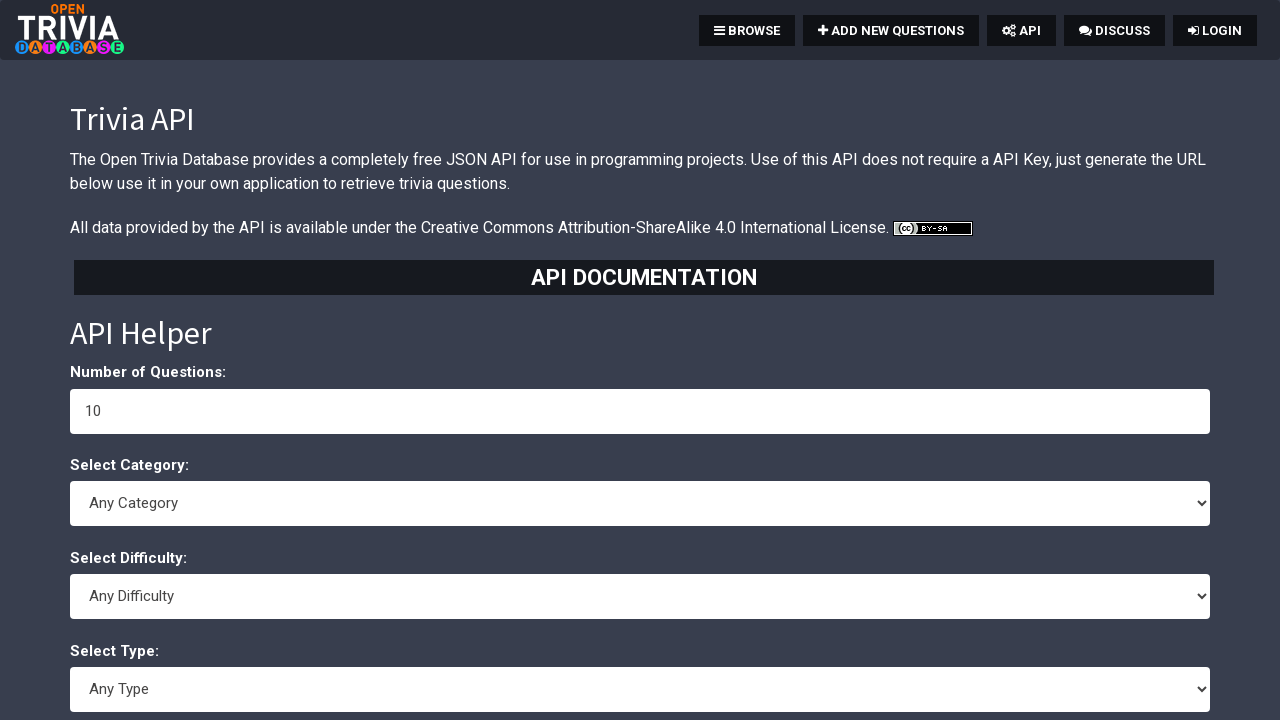

Cleared the trivia amount input field on input#trivia_amount
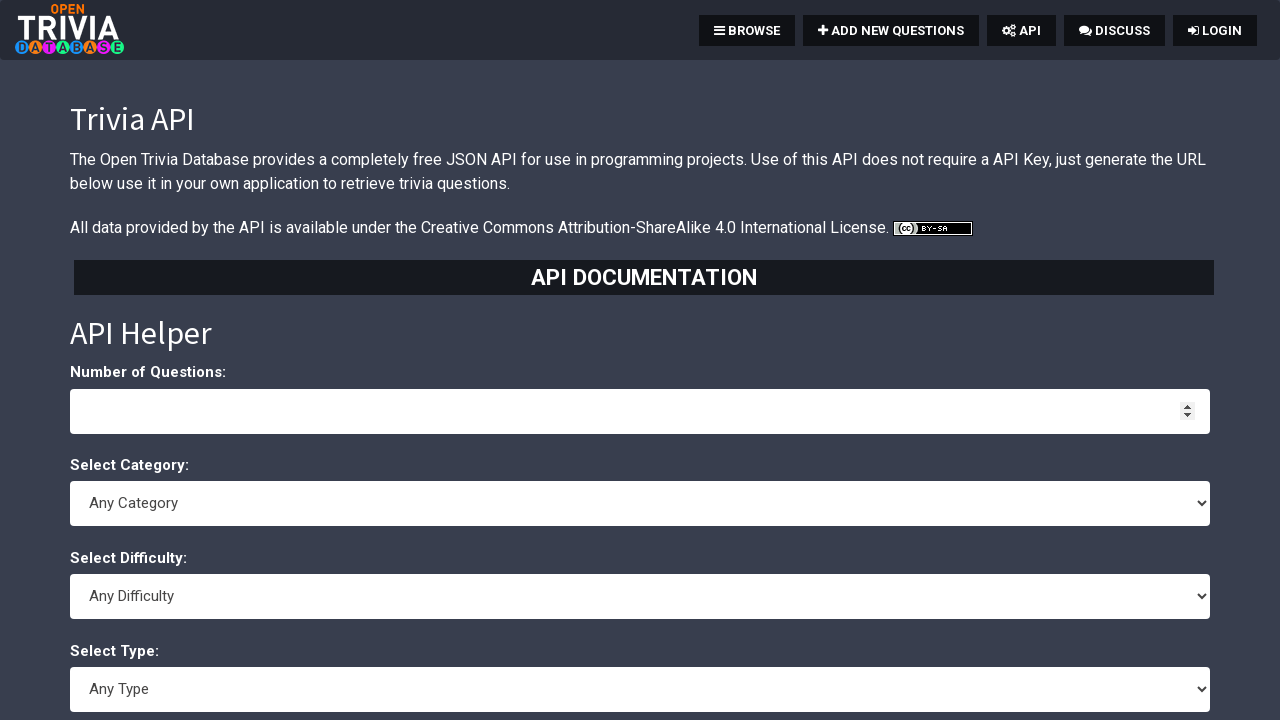

Filled trivia amount input field with '30' on input#trivia_amount
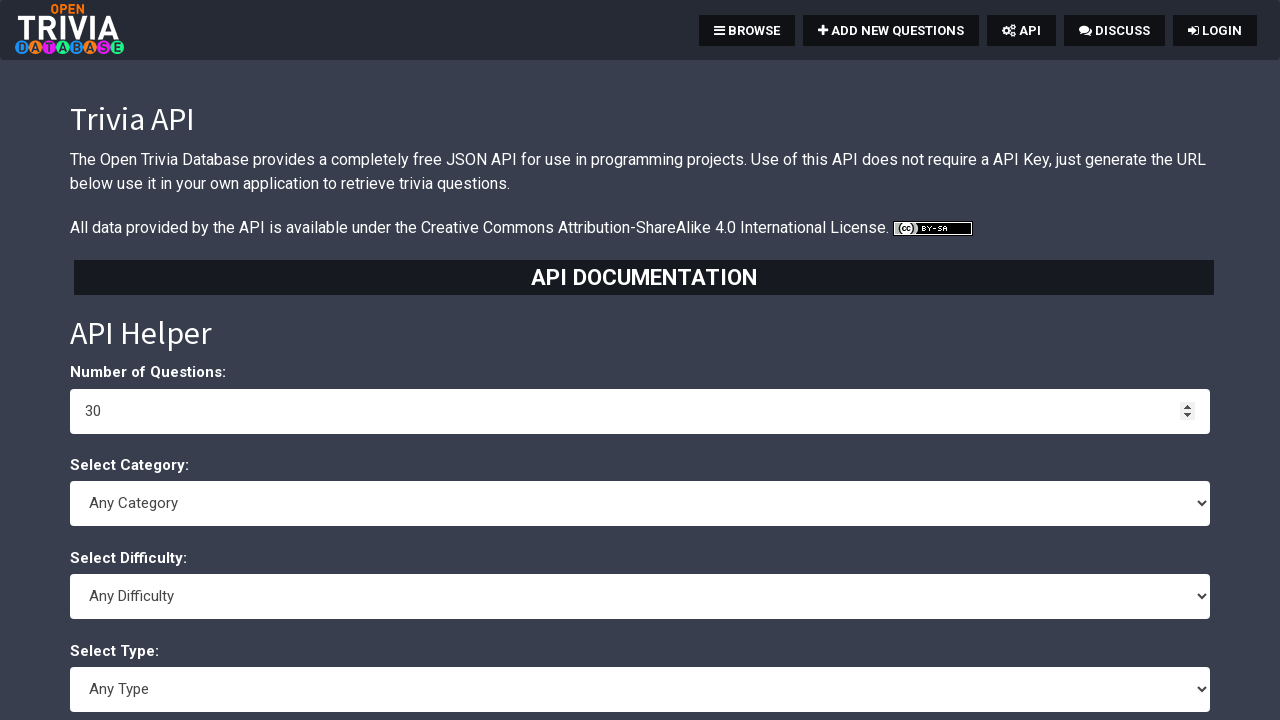

Selected category '11' from trivia category dropdown on select[name="trivia_category"]
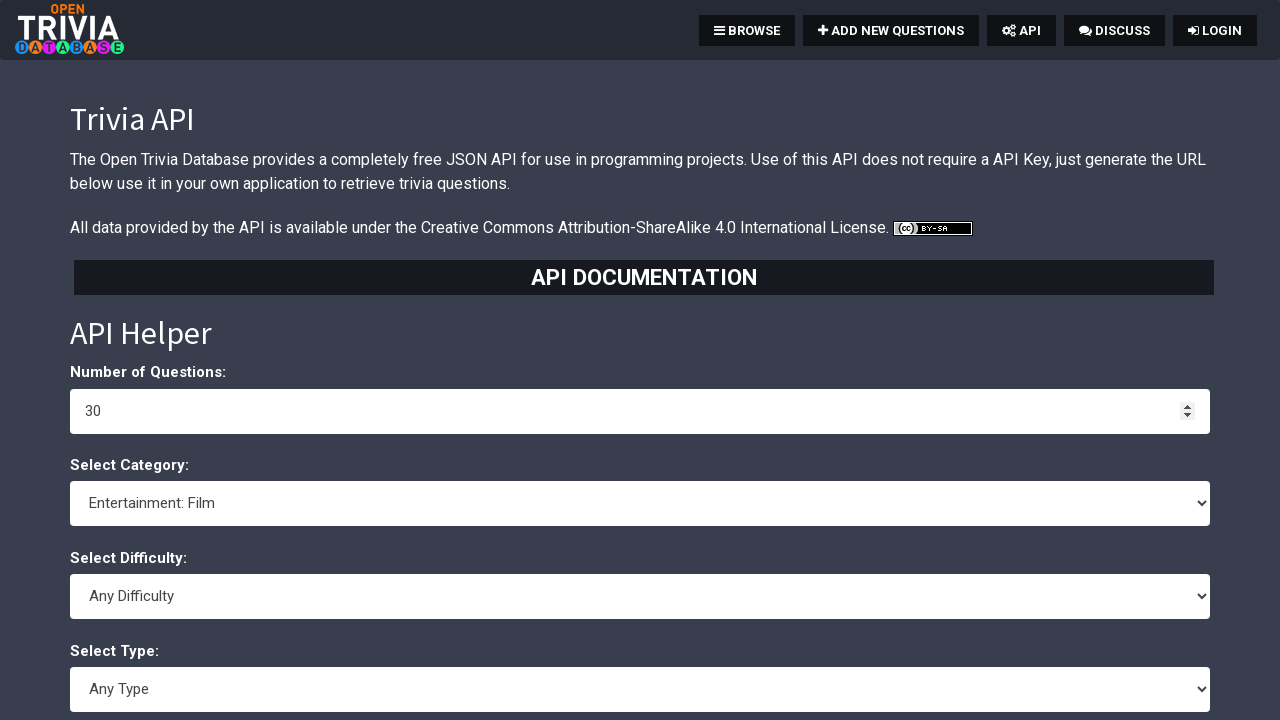

Submitted the trivia configuration form by pressing Enter on input#trivia_amount
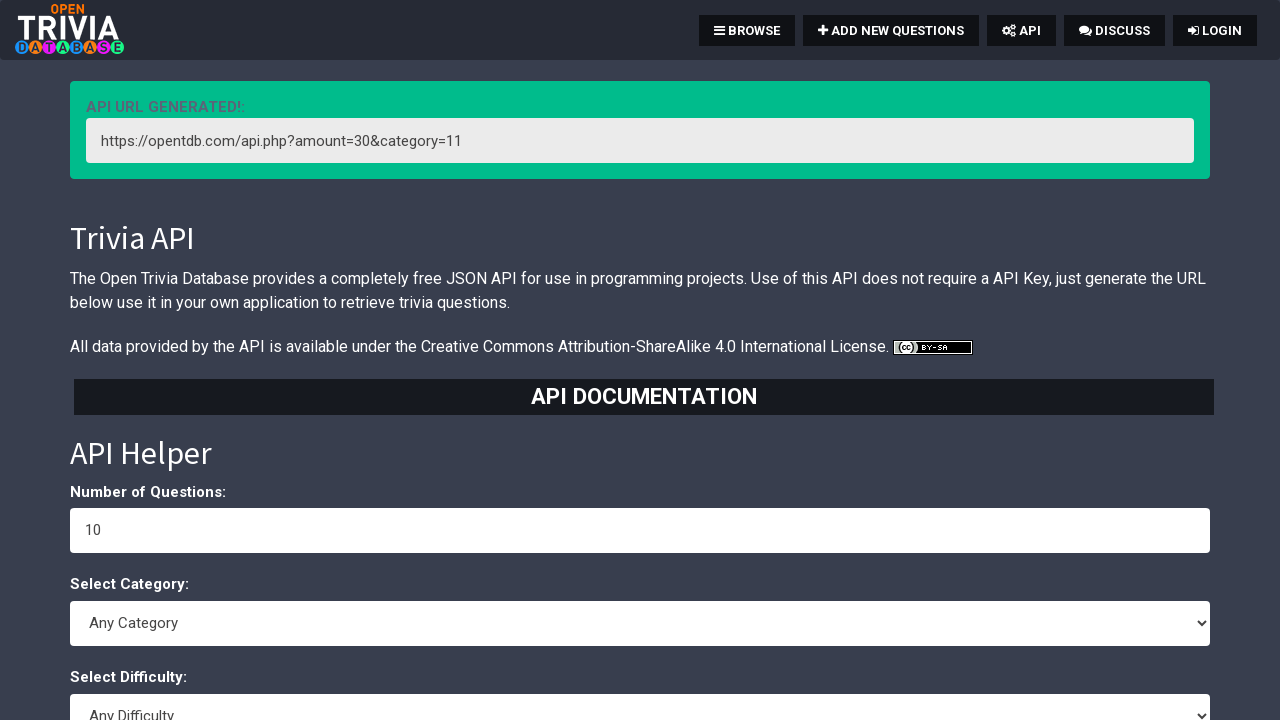

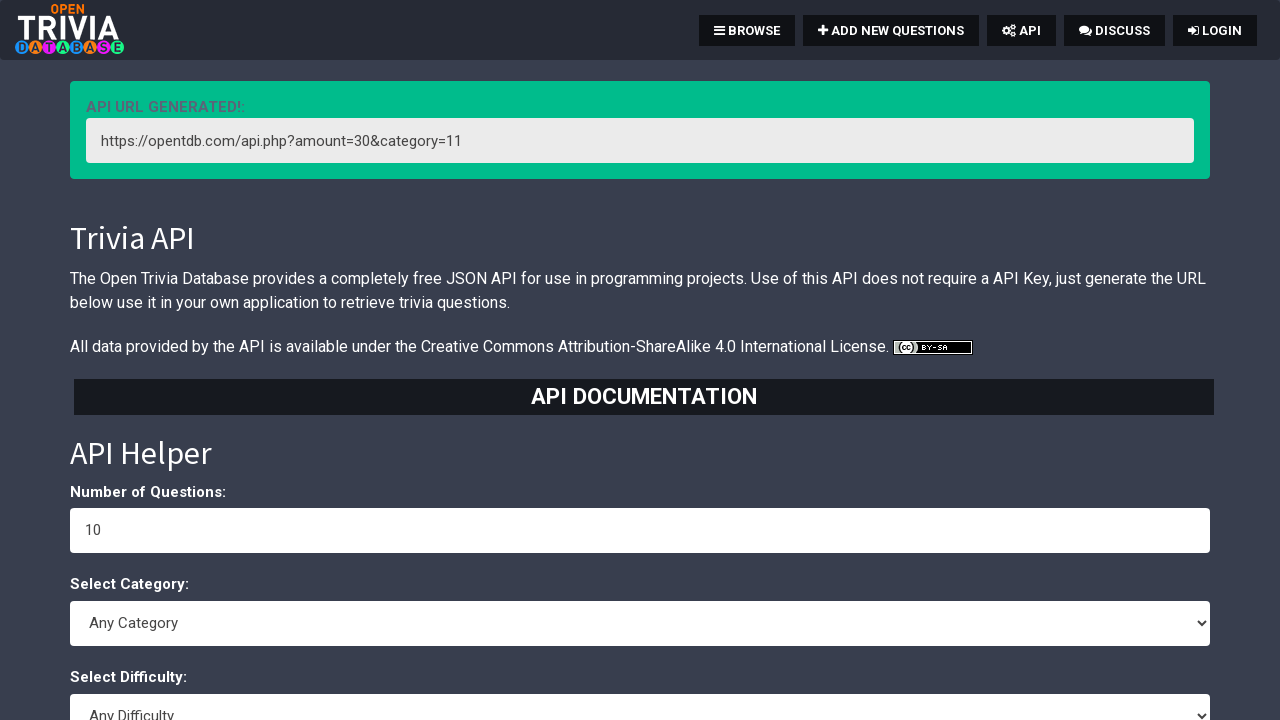